Tests checkbox functionality by clicking a checkbox to select it, verifying it's selected, then clicking again to deselect it and verifying it's deselected.

Starting URL: http://the-internet.herokuapp.com/checkboxes

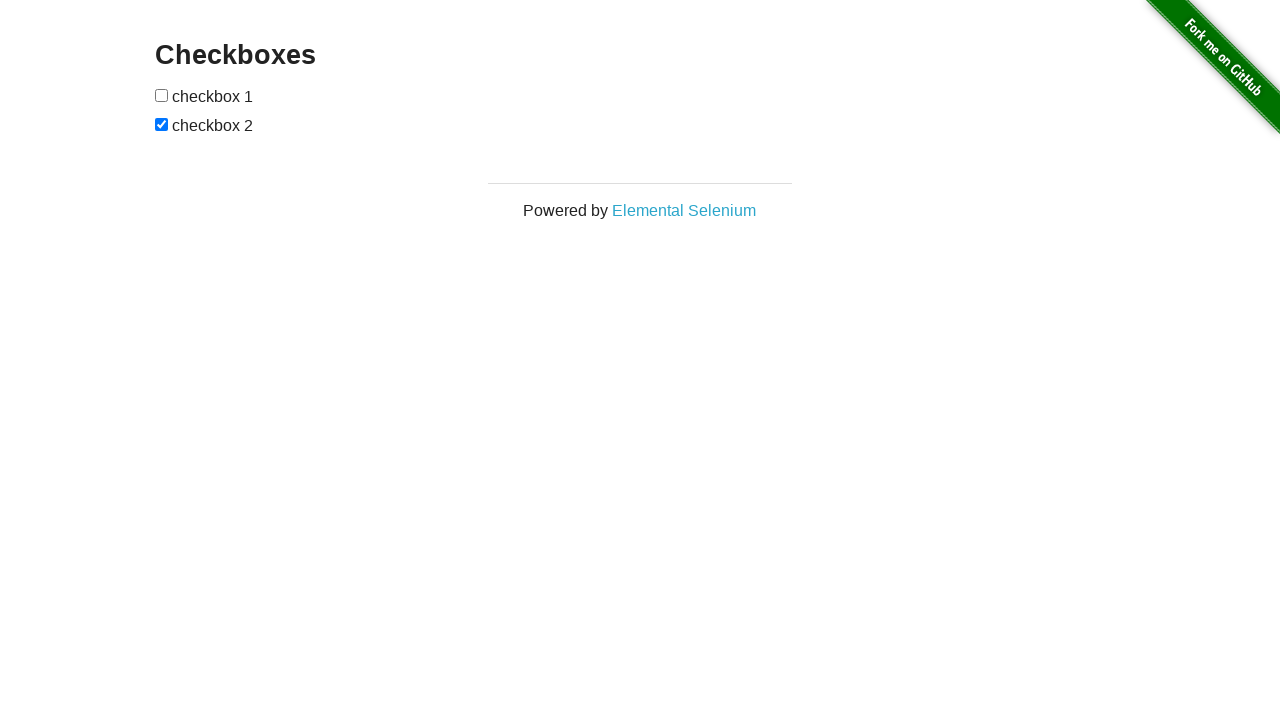

Clicked checkbox to select it at (162, 95) on [type=checkbox]
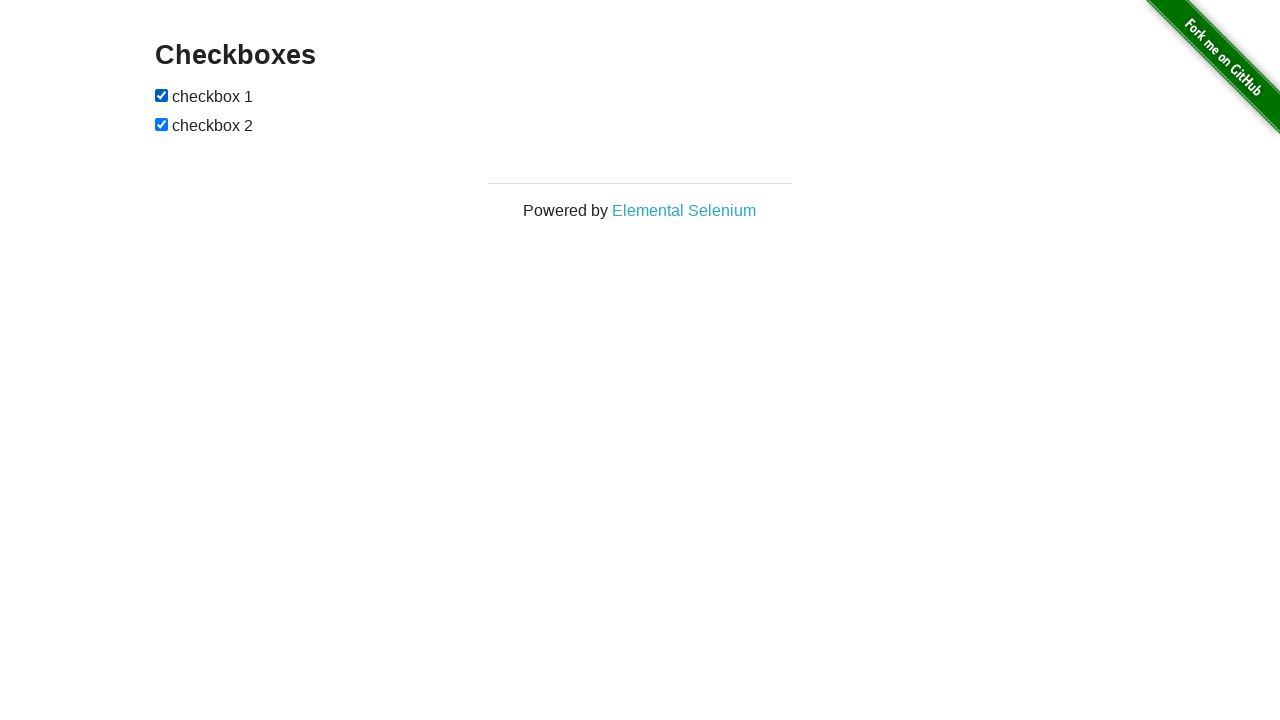

Located the checkbox element
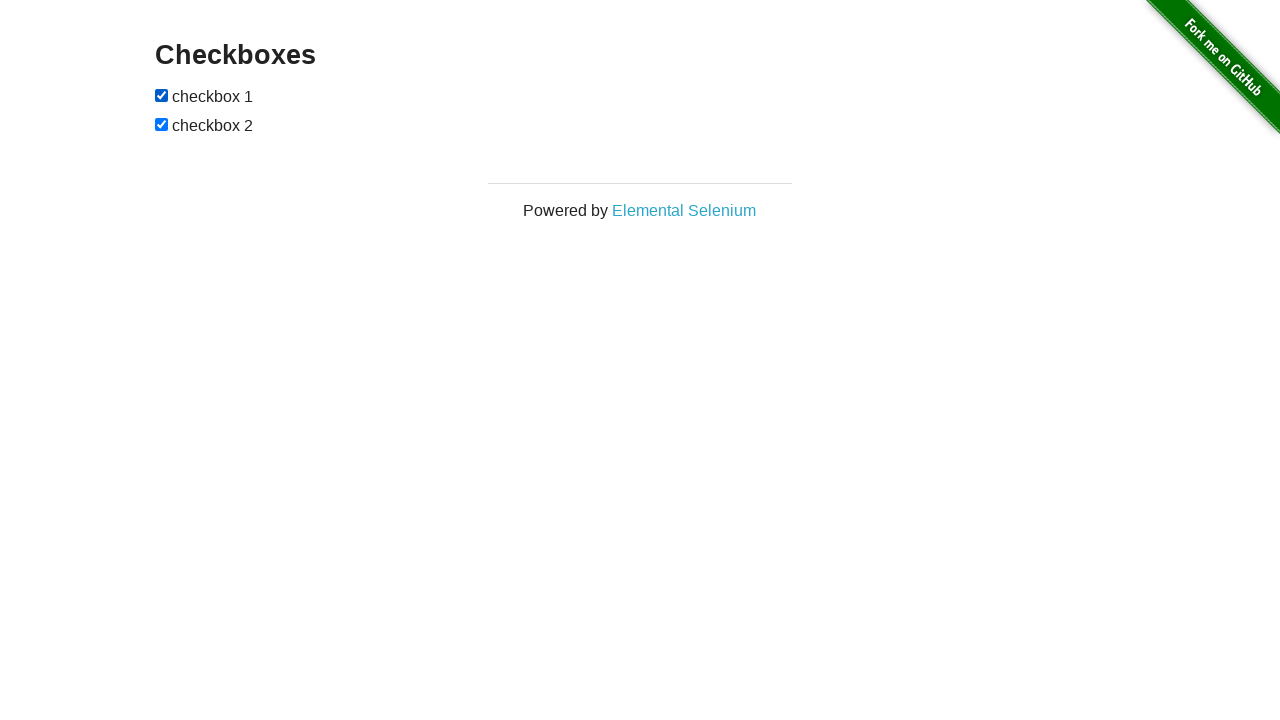

Verified checkbox is selected
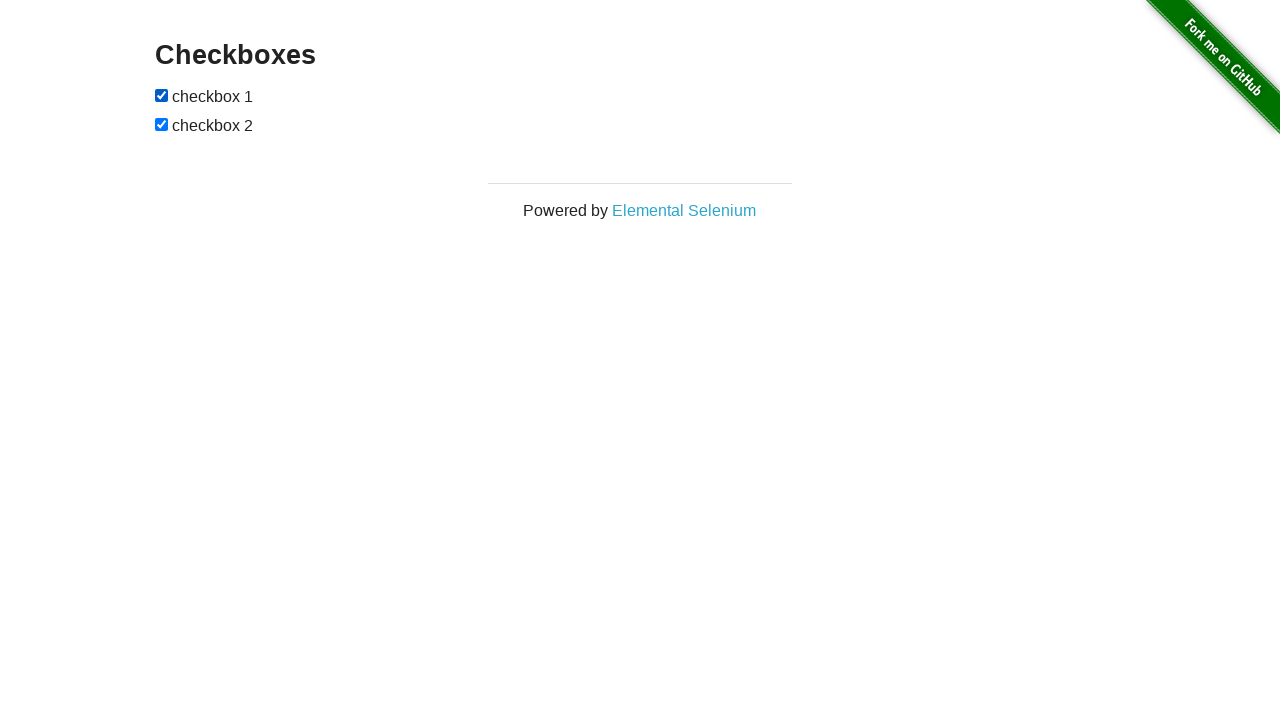

Clicked checkbox to deselect it at (162, 95) on [type=checkbox]
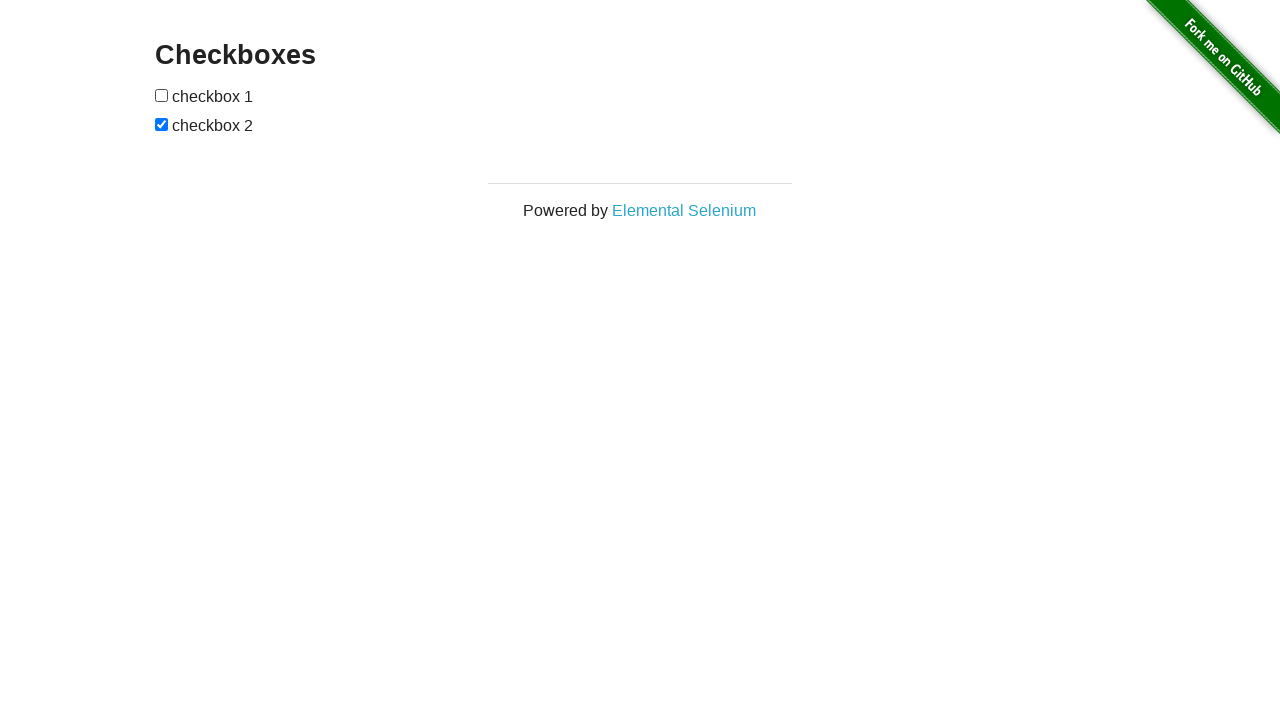

Verified checkbox is deselected
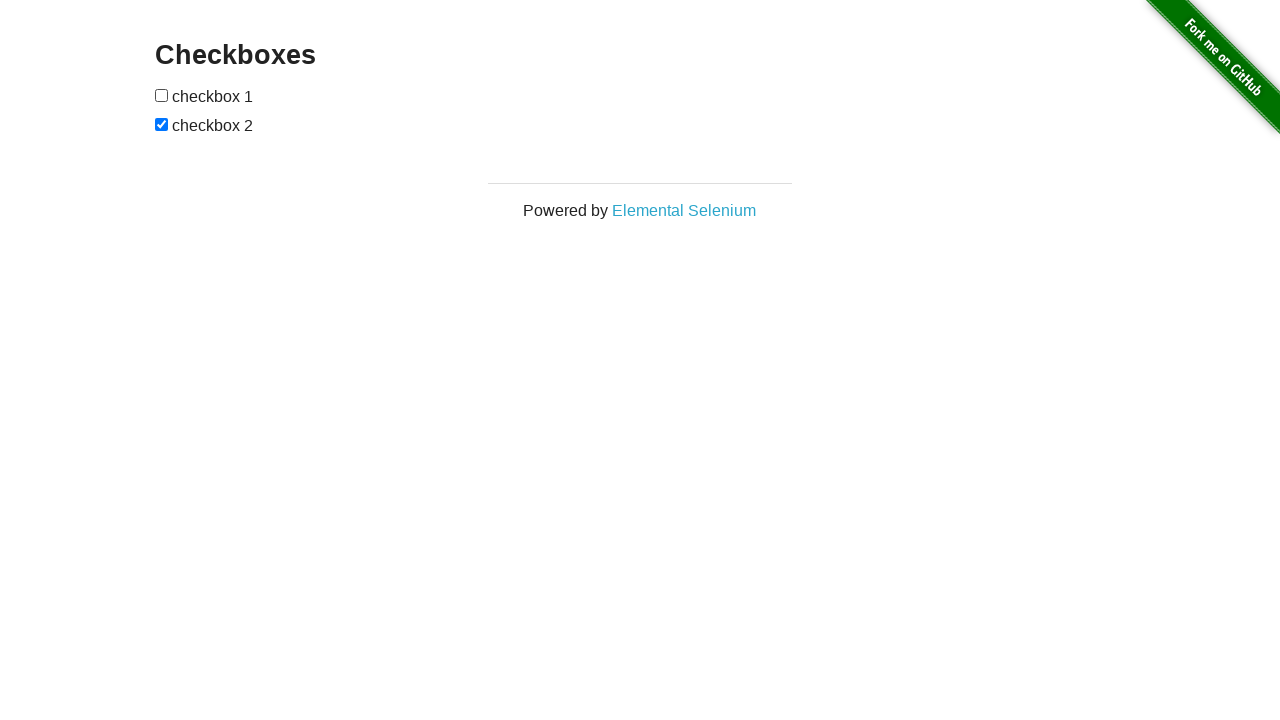

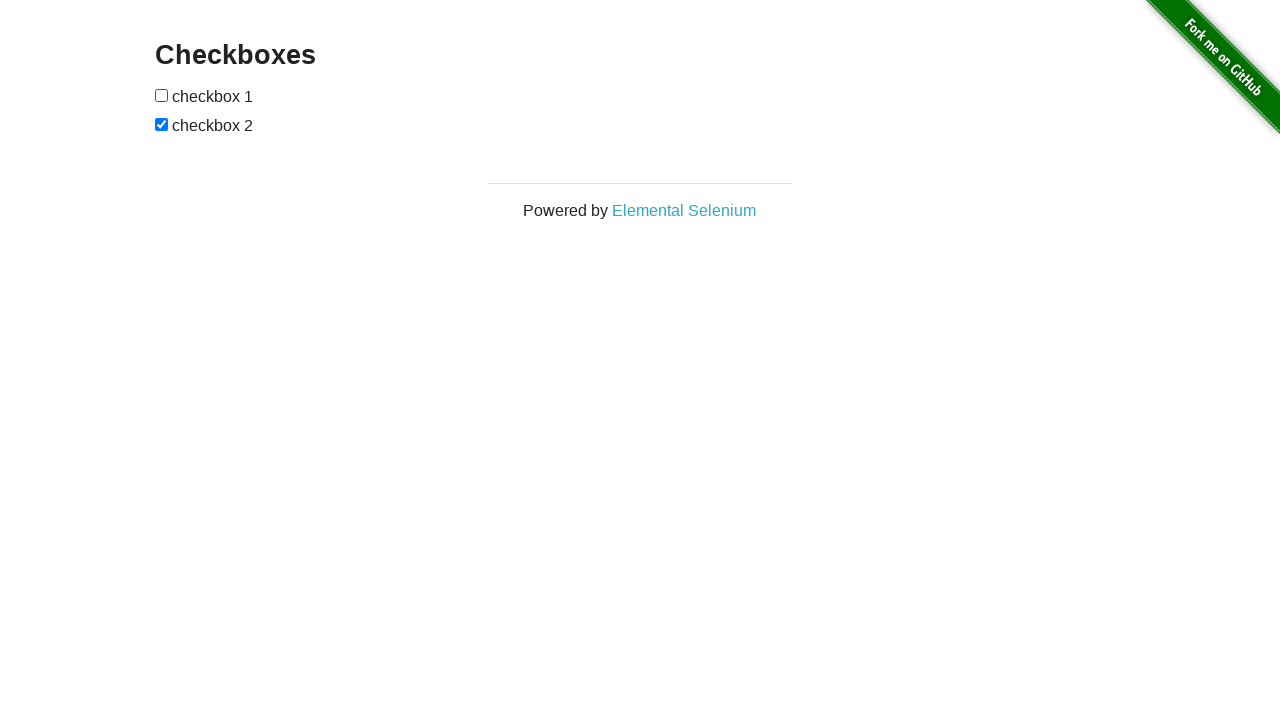